Navigates to Hacker News homepage, waits for post listings to load, and clicks on the "More" link to navigate to the next page of posts

Starting URL: https://news.ycombinator.com/

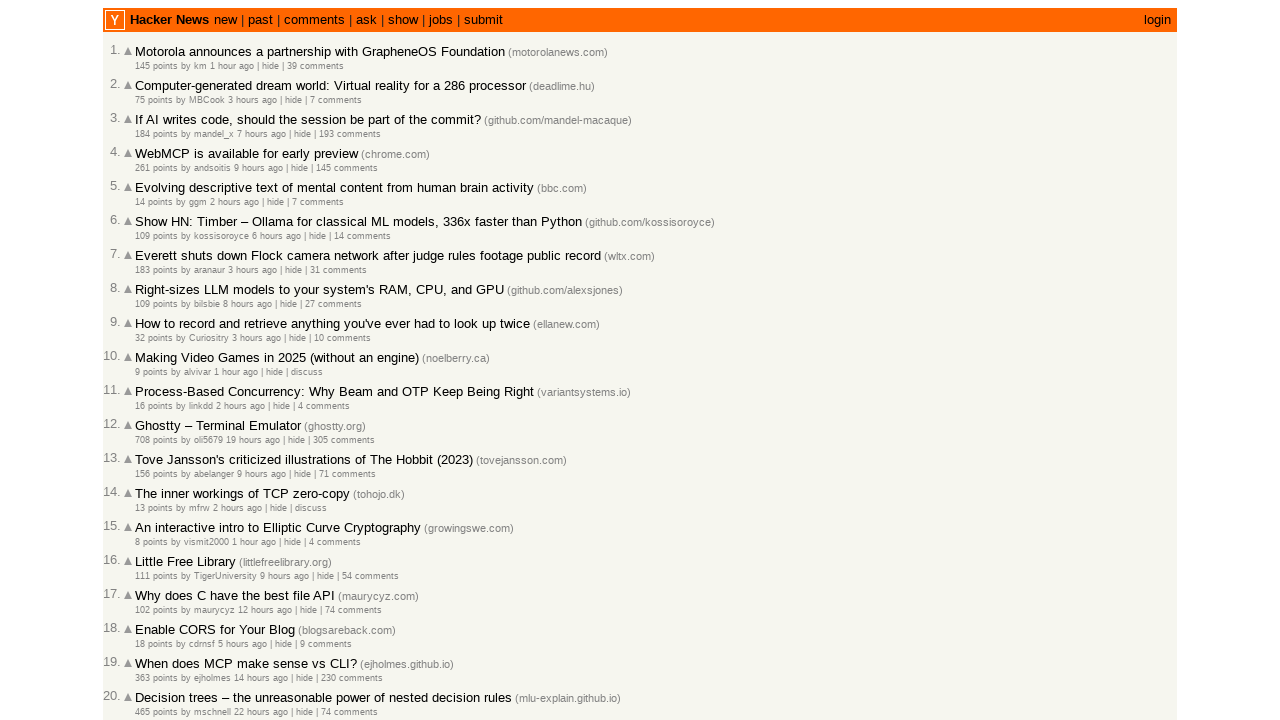

Waited for post listings to load on Hacker News homepage
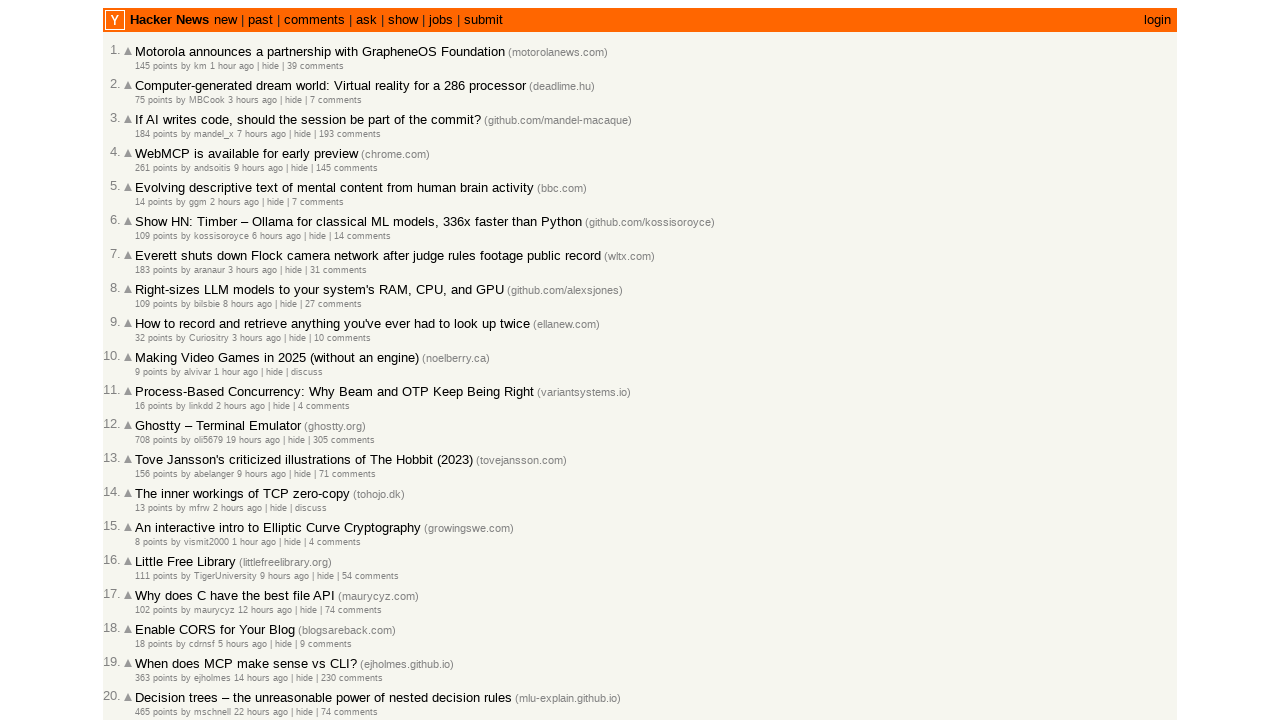

Located all post elements on the page
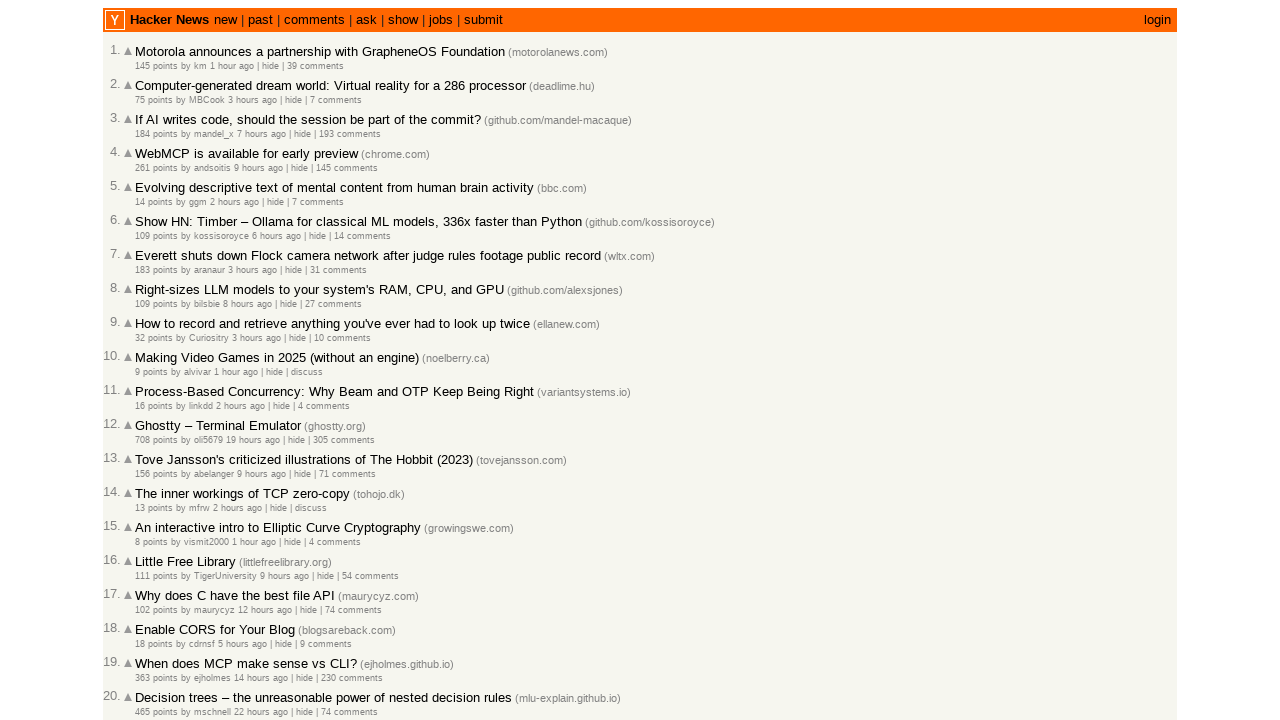

Verified that posts are present on Hacker News homepage
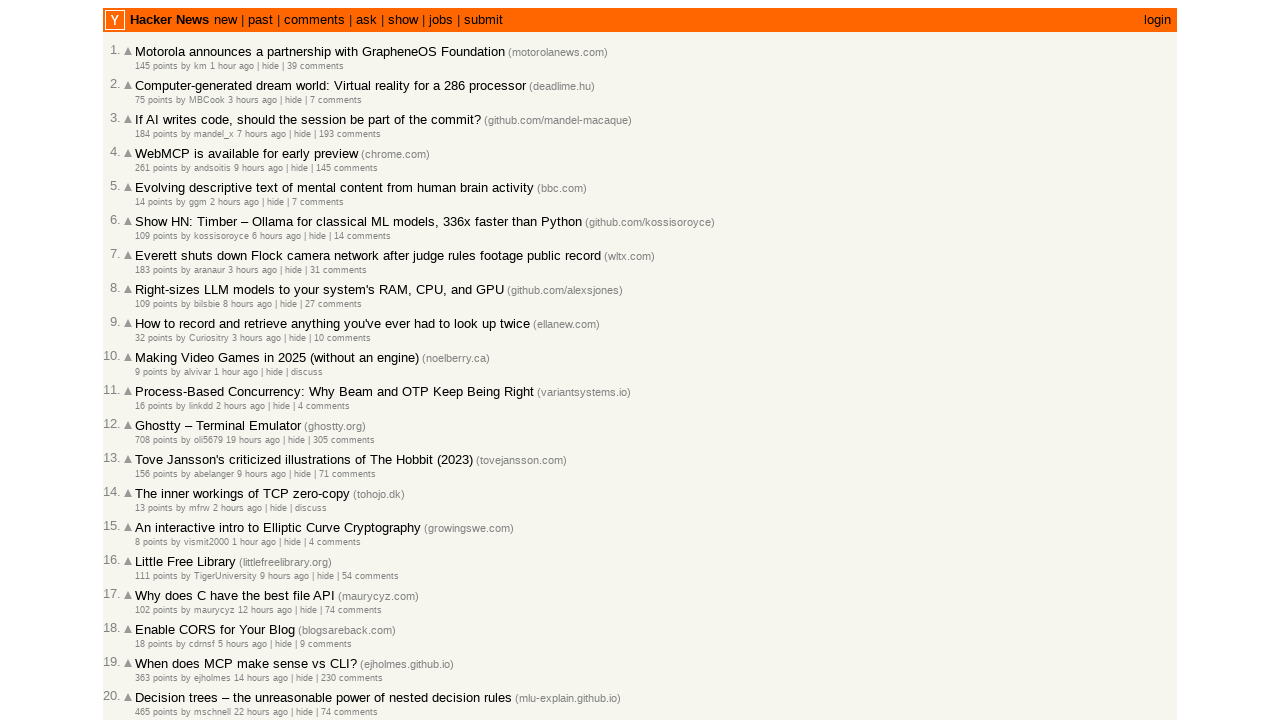

Clicked the 'More' link to navigate to the next page of posts at (149, 616) on .morelink
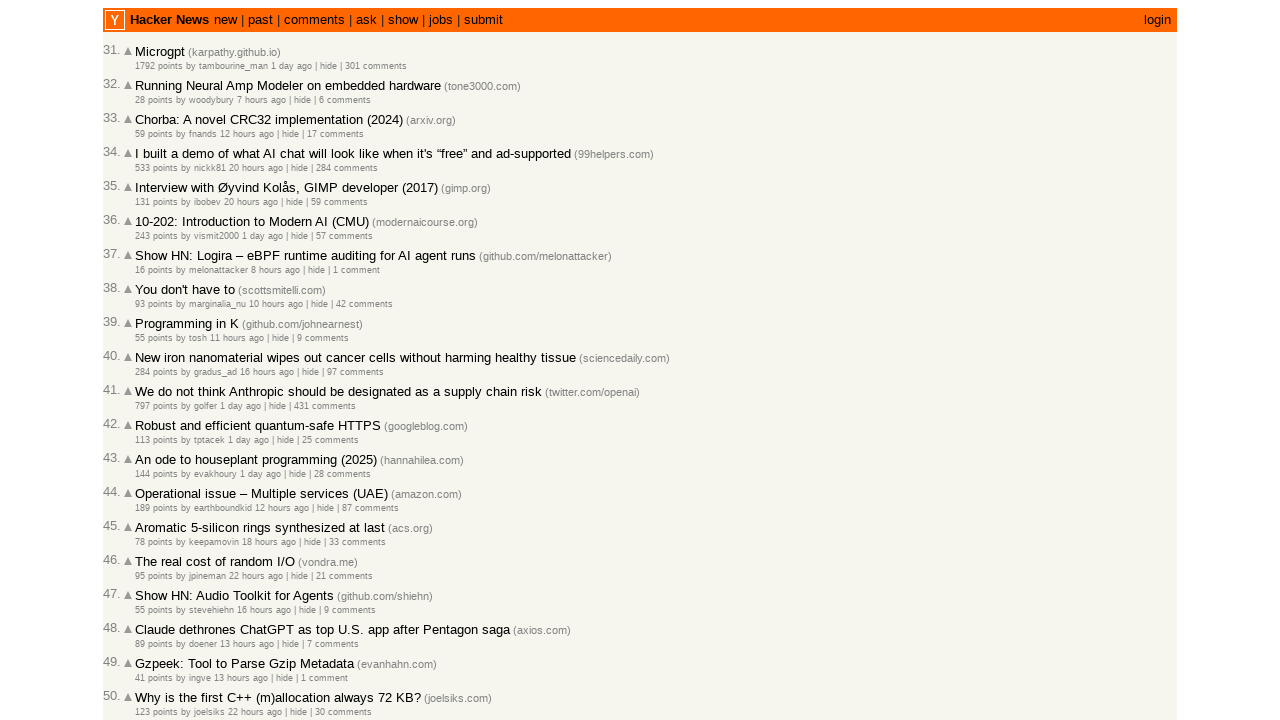

Waited for post listings to load on the next page
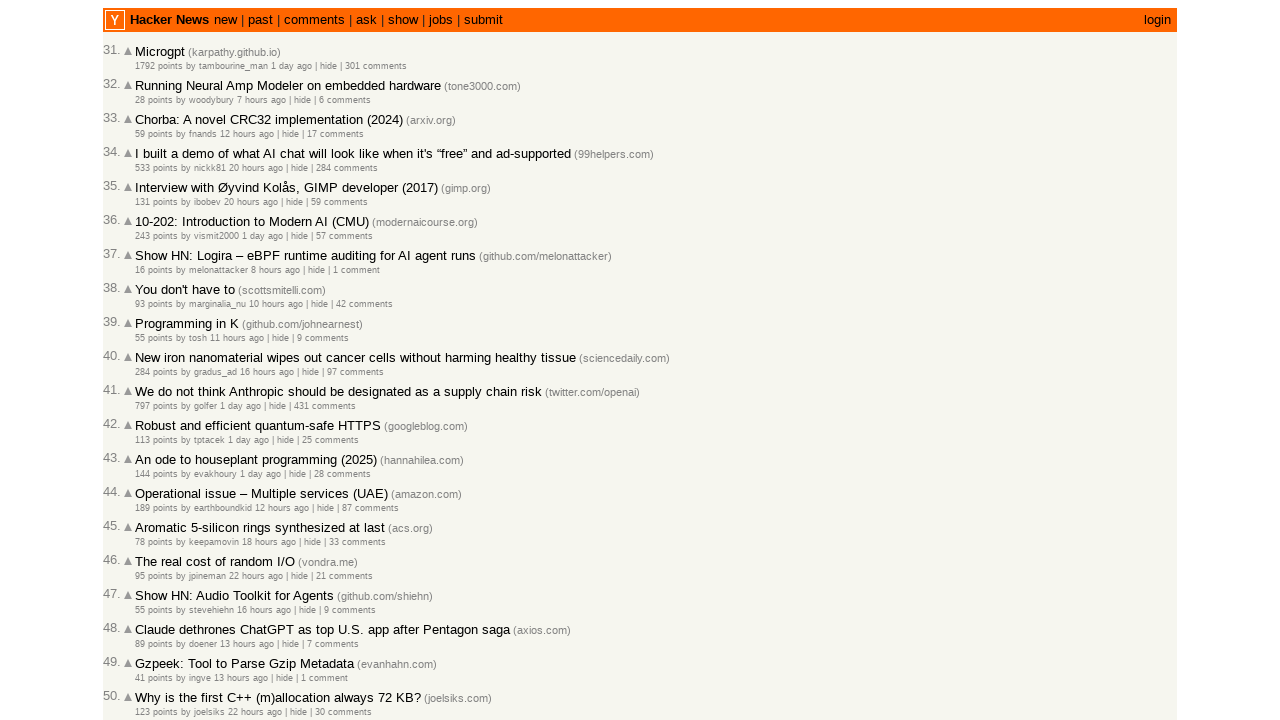

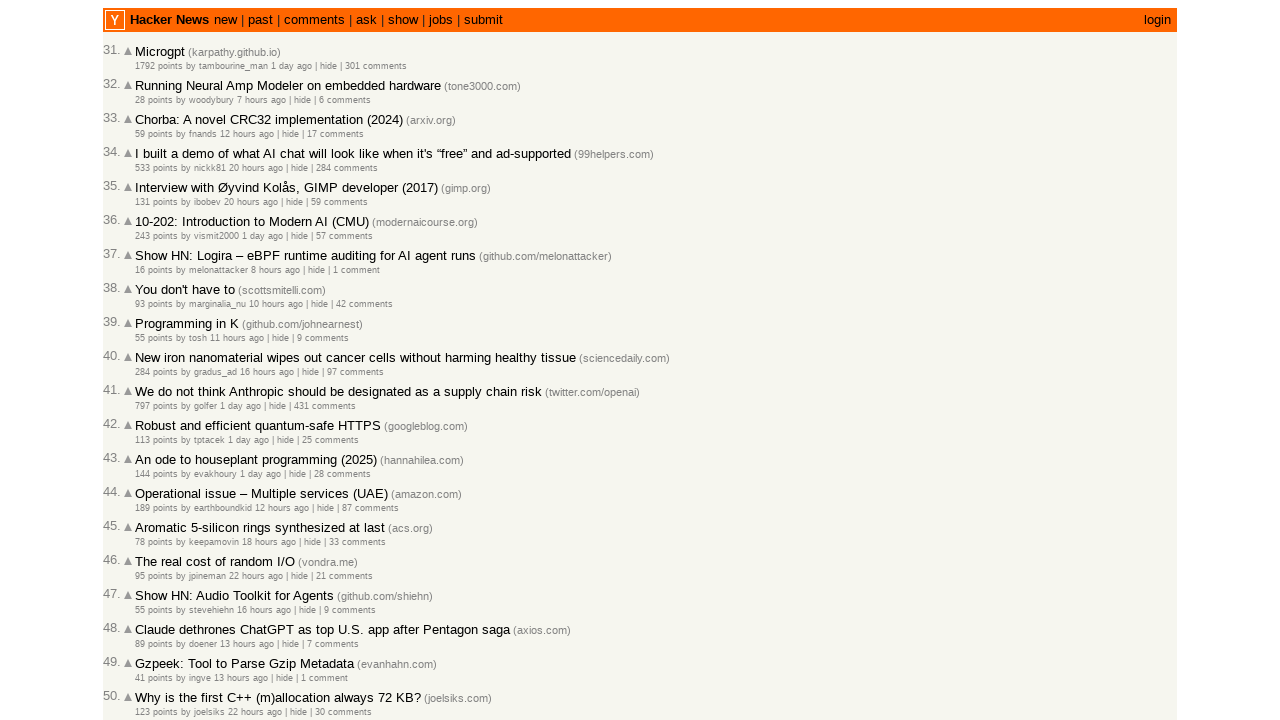